Tests nested iframe navigation by switching between outer and inner frames, extracting text from each frame level, then returning to the main page to interact with menu elements

Starting URL: https://www.w3schools.com/html/tryit.asp?filename=tryhtml_iframe_height_width

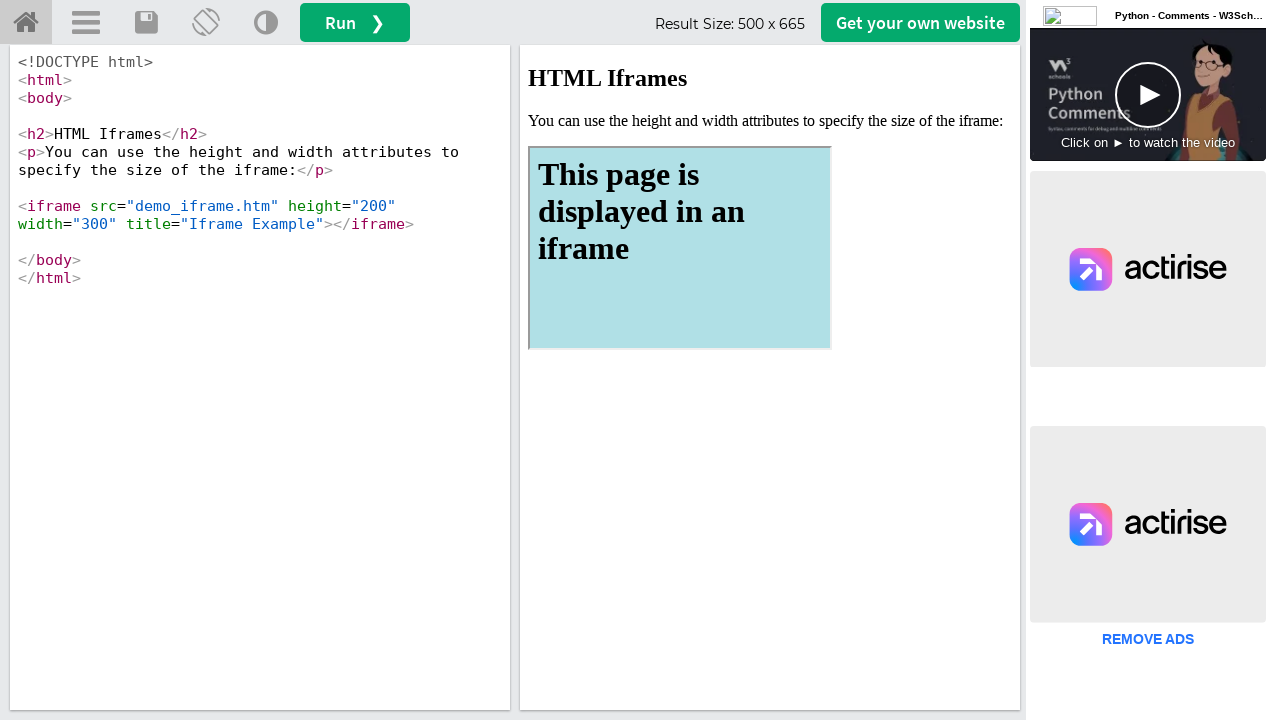

Located outer iframe with name 'iframeResult'
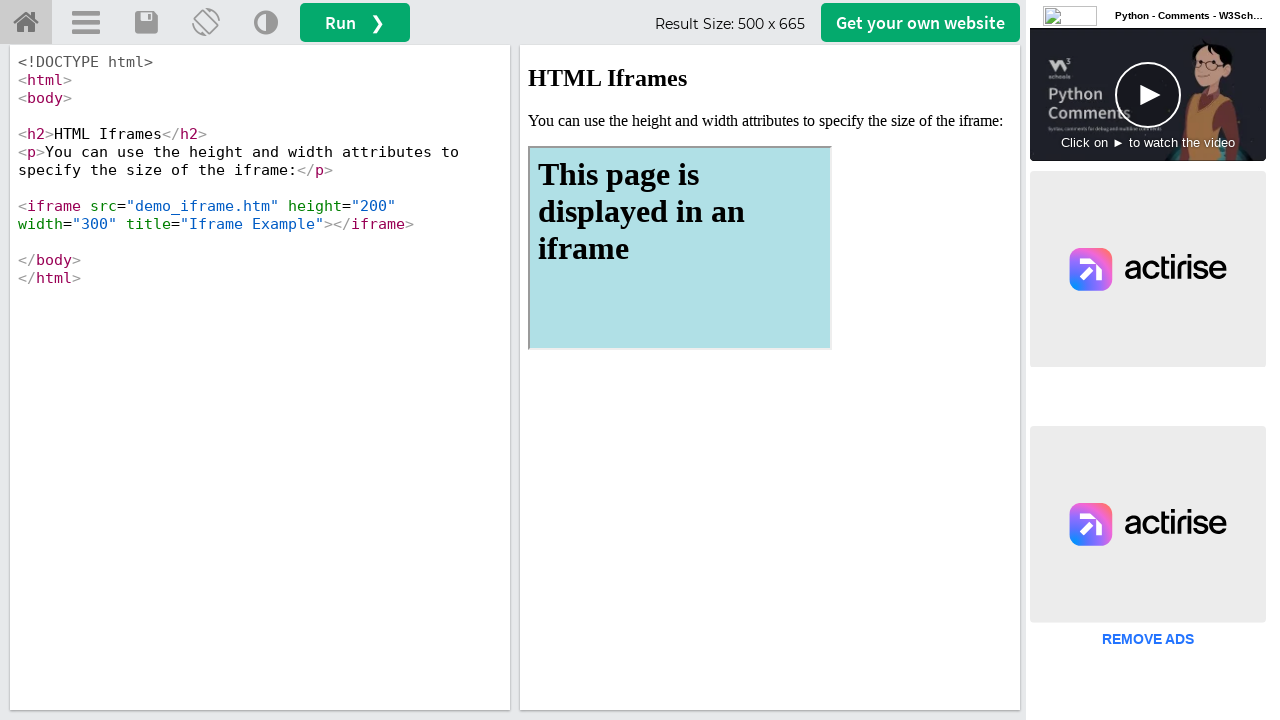

Extracted text from outer frame about iframe height and width attributes
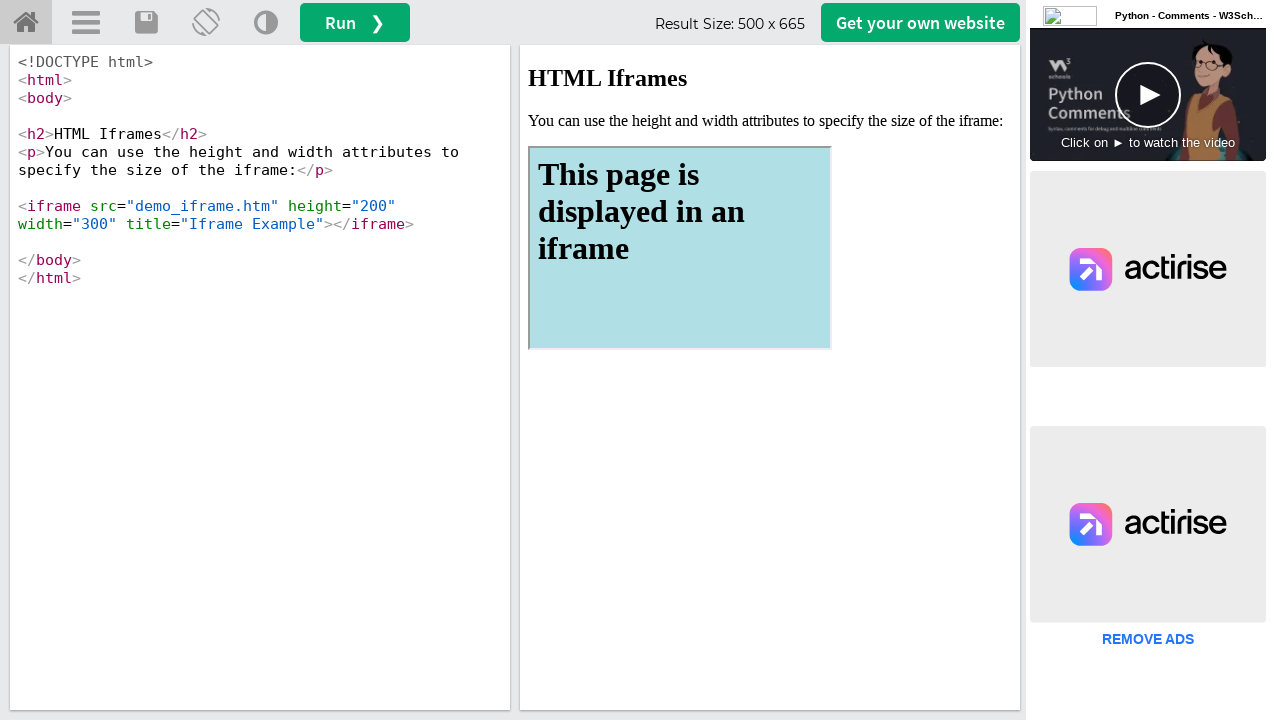

Located inner iframe with title 'Iframe Example' within outer frame
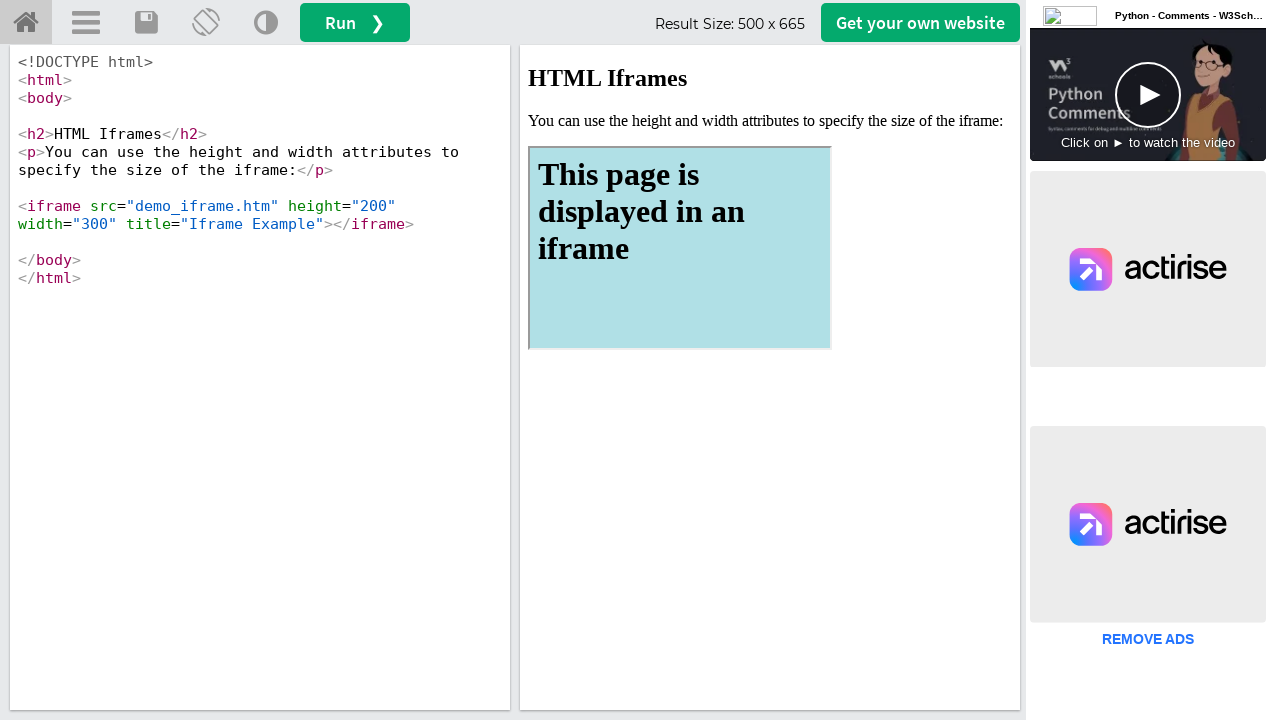

Extracted heading text from inner frame confirming it's displayed in an iframe
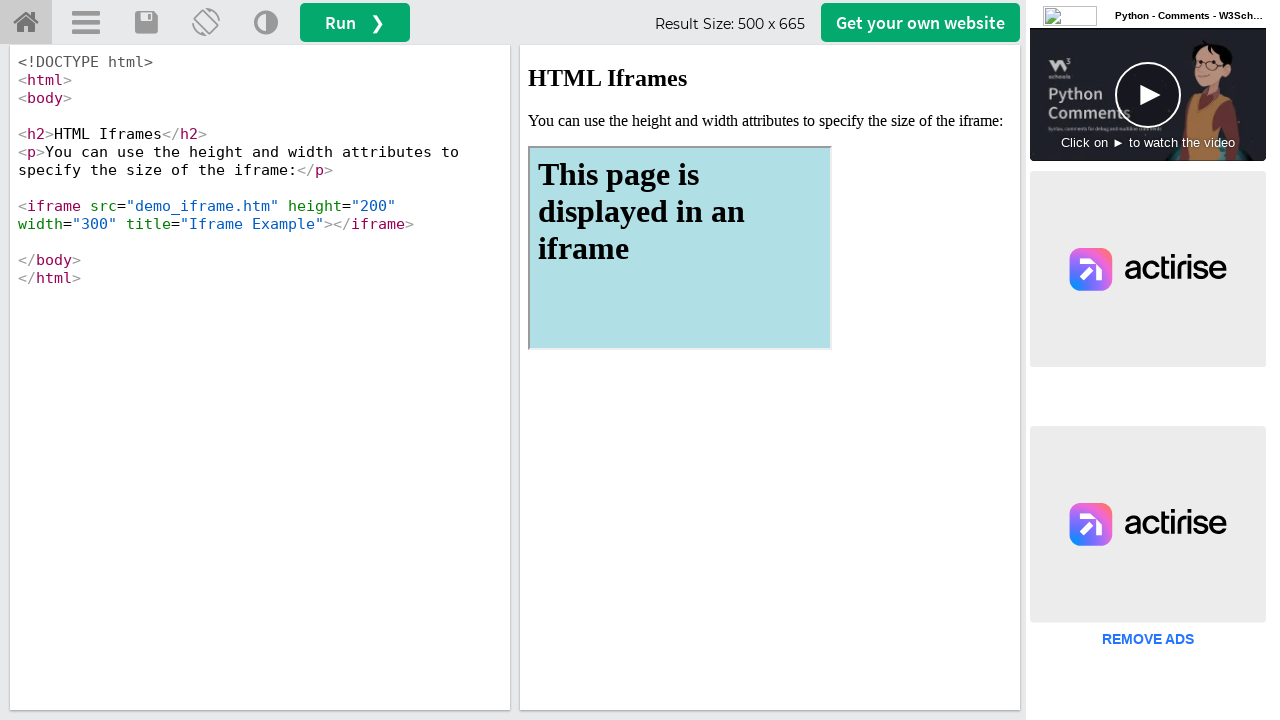

Clicked 'Open Menu' link on main page to interact with menu elements at (86, 23) on xpath=//a[@title='Open Menu']
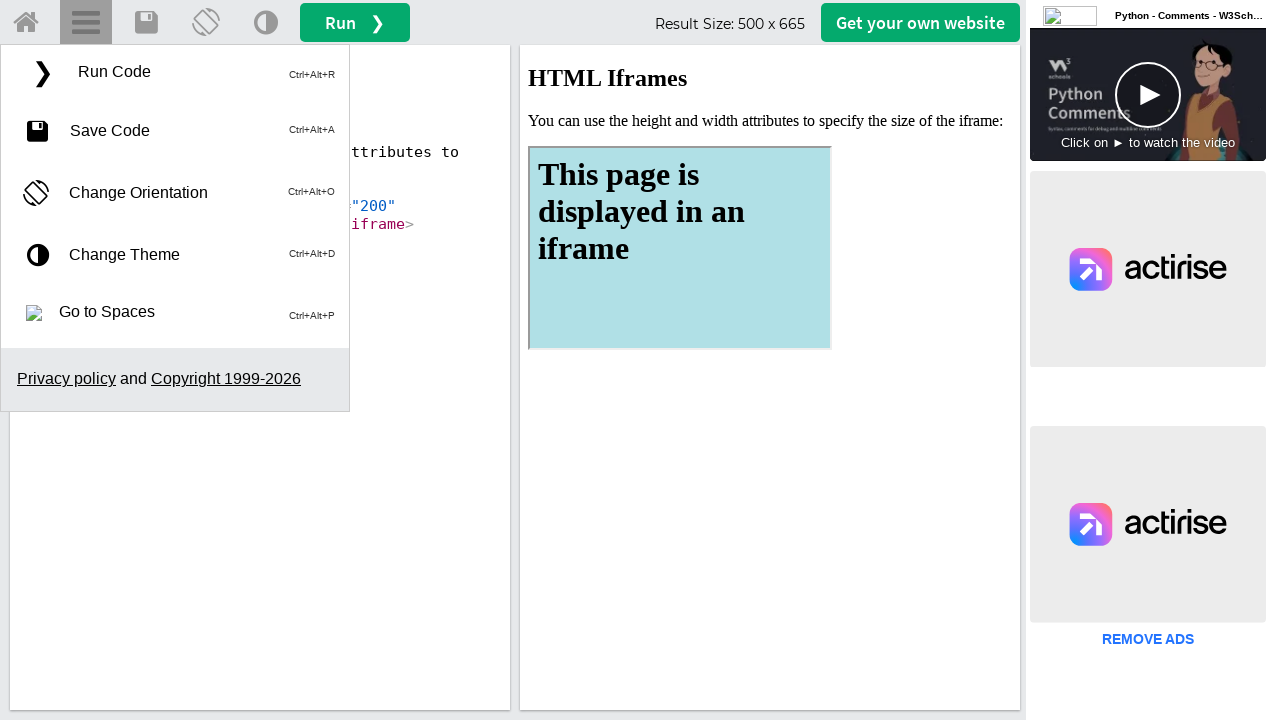

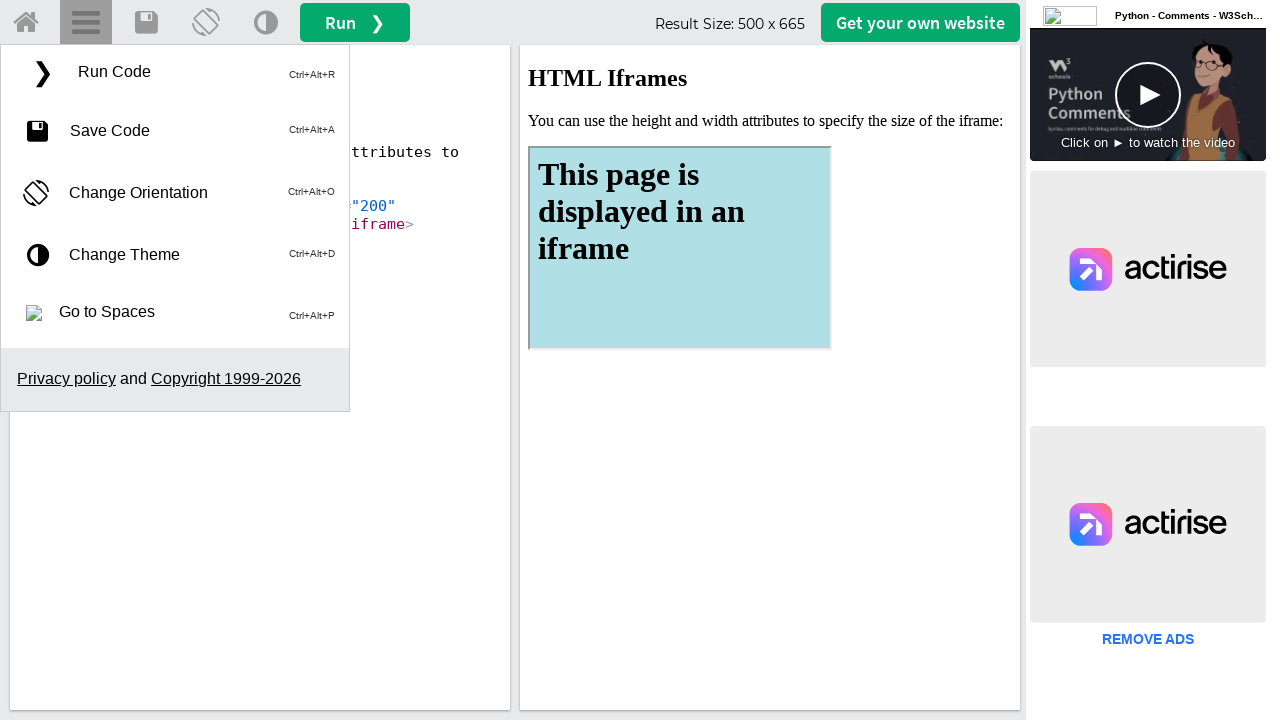